Navigates to a learning page and selects all checkboxes on the page

Starting URL: https://krninformatix.com/learn.html

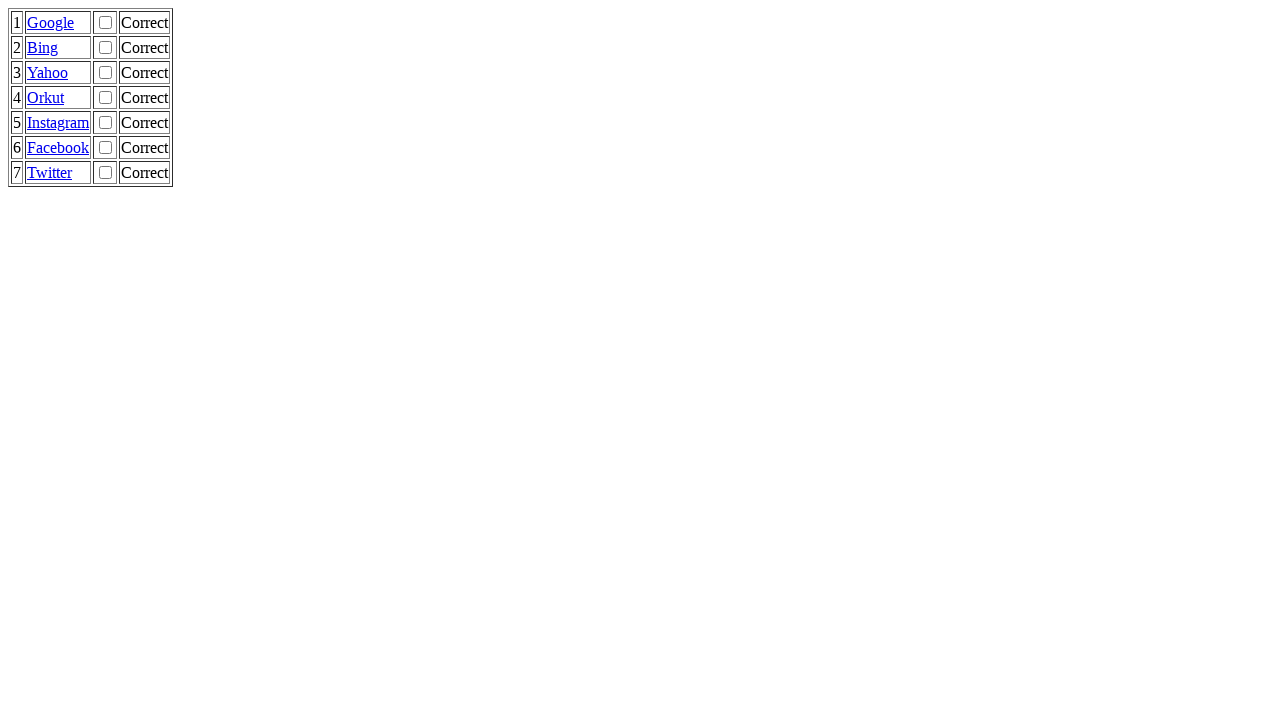

Navigated to learning page at https://krninformatix.com/learn.html
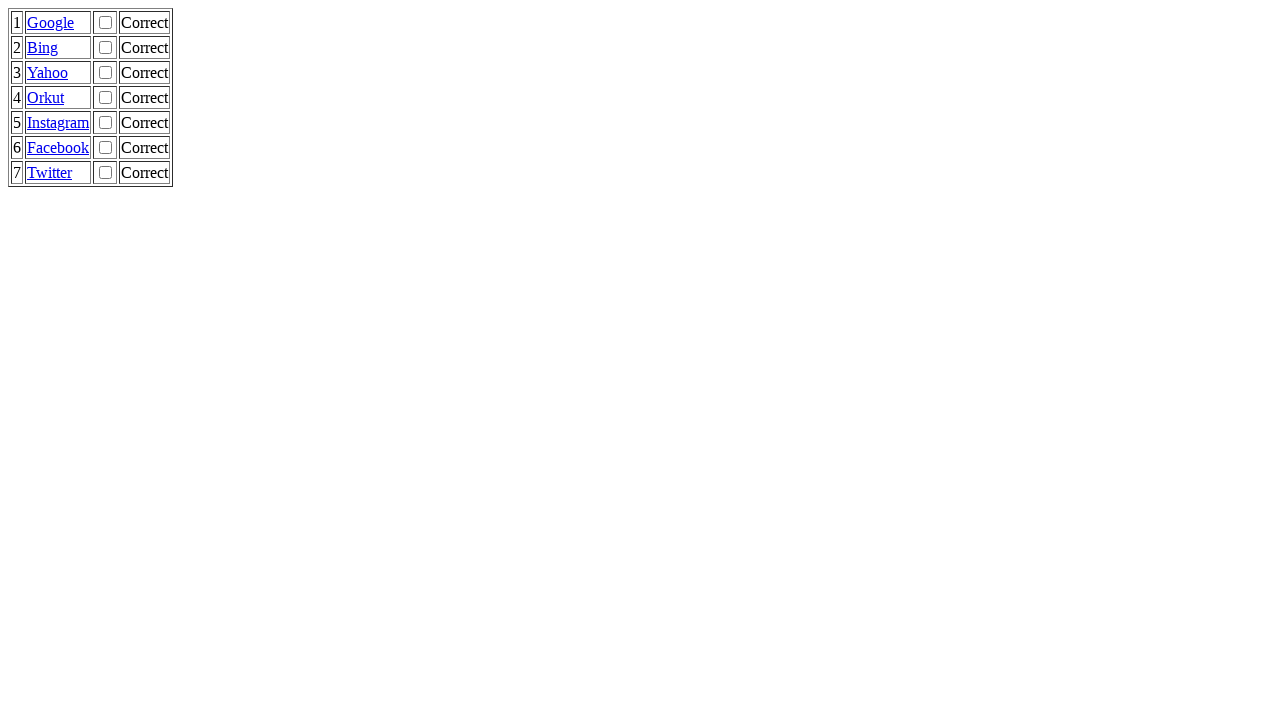

Found all checkboxes on the page
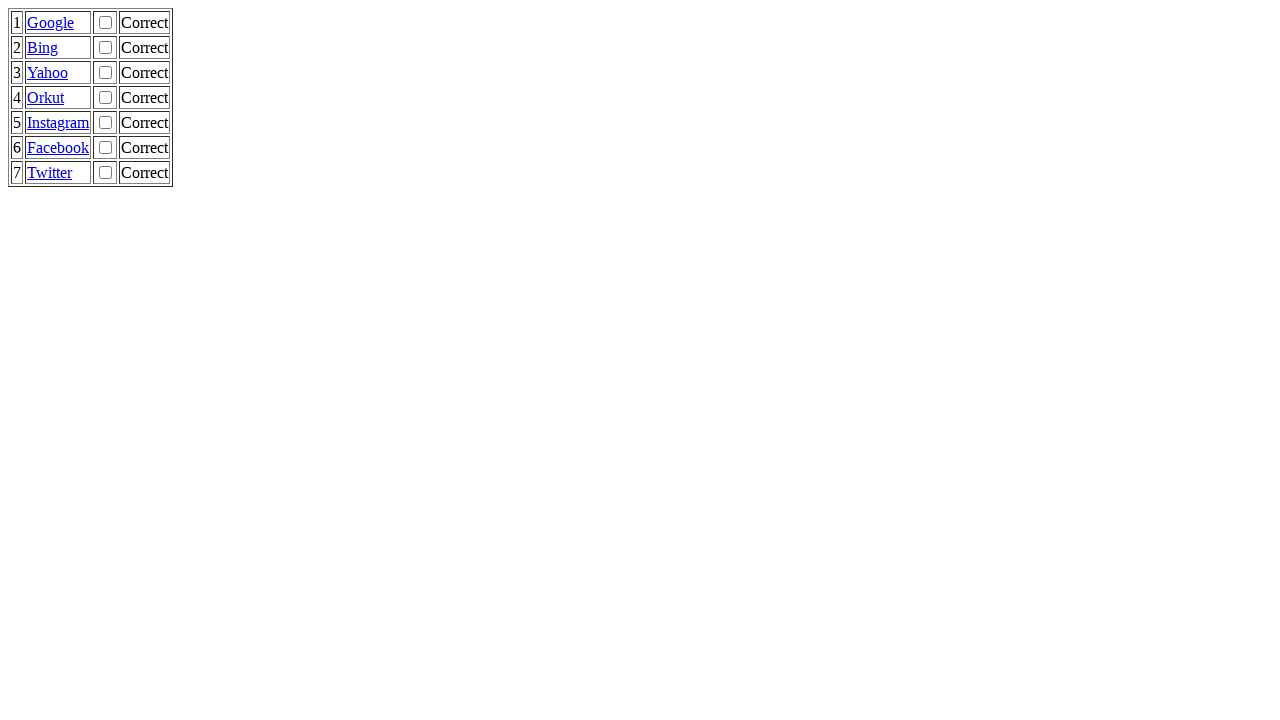

Clicked a checkbox to select it at (106, 22) on input[type='checkbox'] >> nth=0
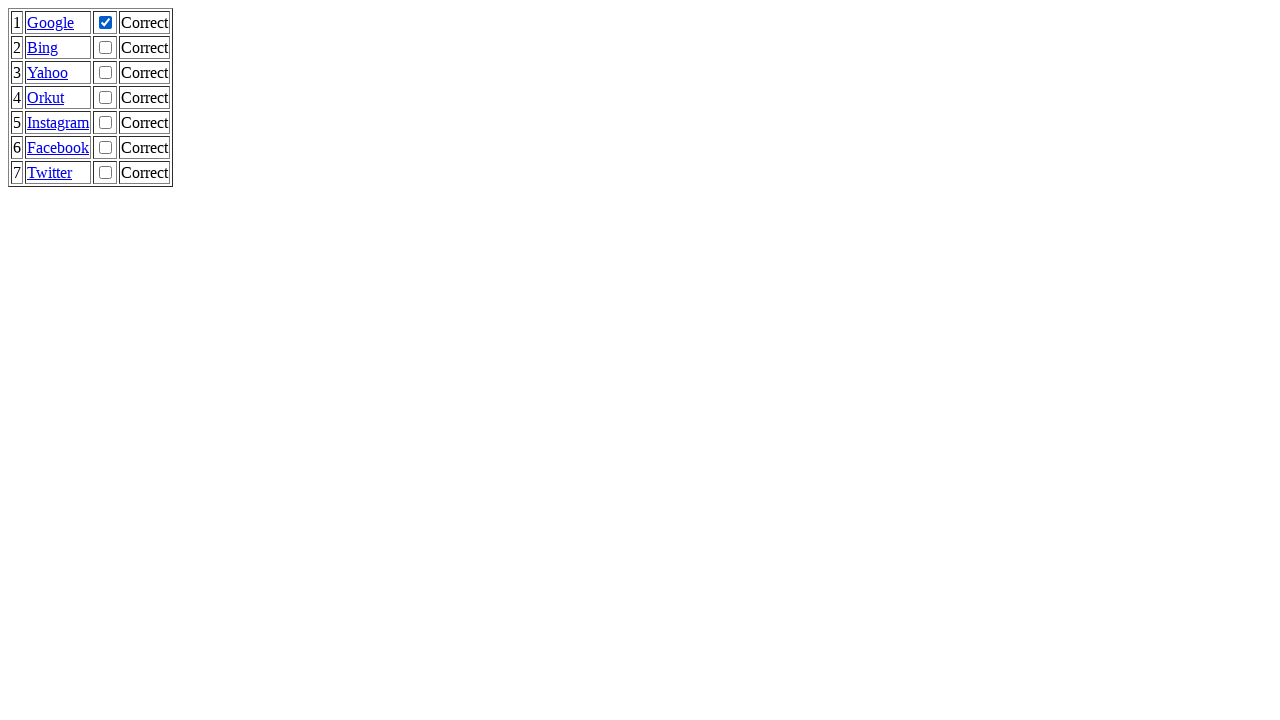

Waited 1 second before clicking next checkbox
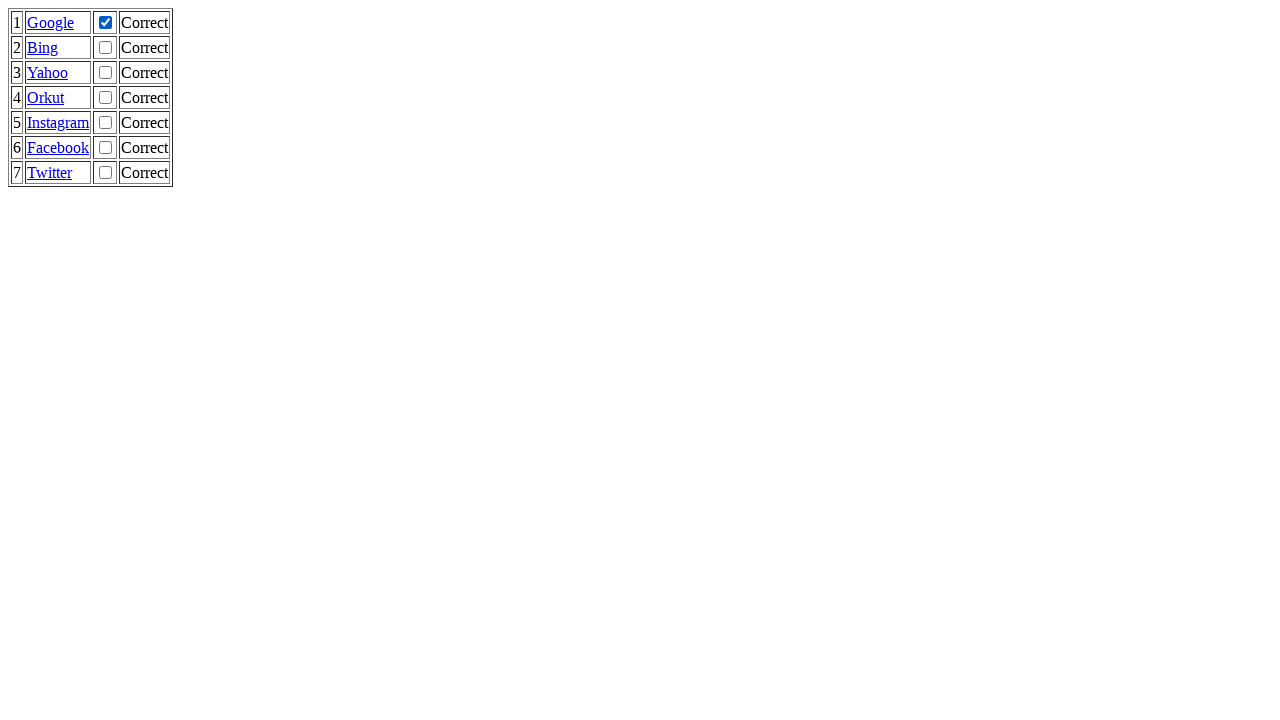

Clicked a checkbox to select it at (106, 48) on input[type='checkbox'] >> nth=1
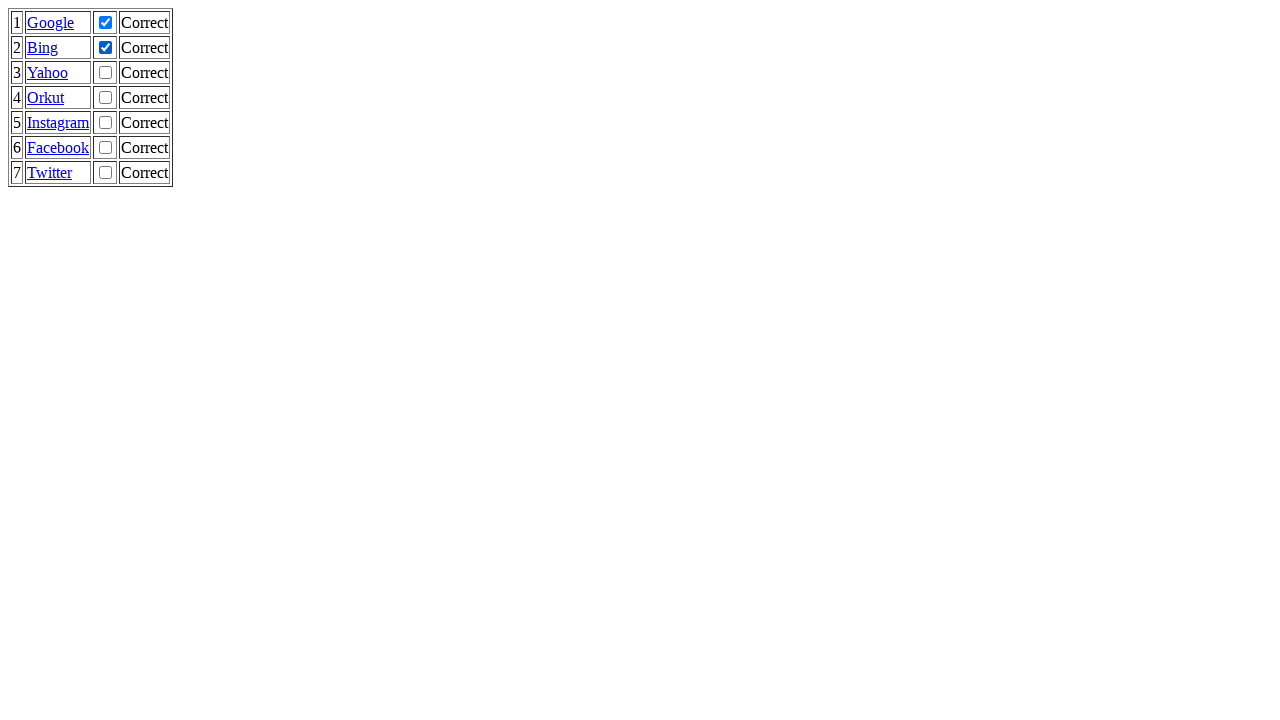

Waited 1 second before clicking next checkbox
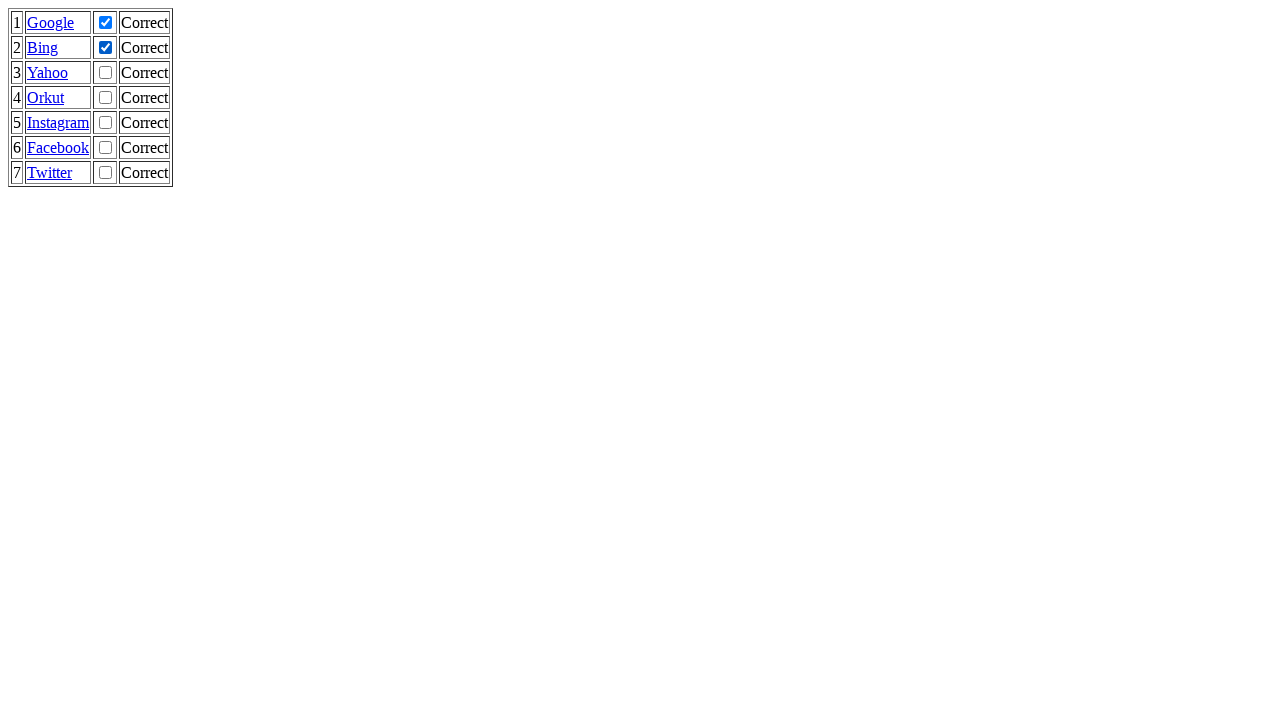

Clicked a checkbox to select it at (106, 72) on input[type='checkbox'] >> nth=2
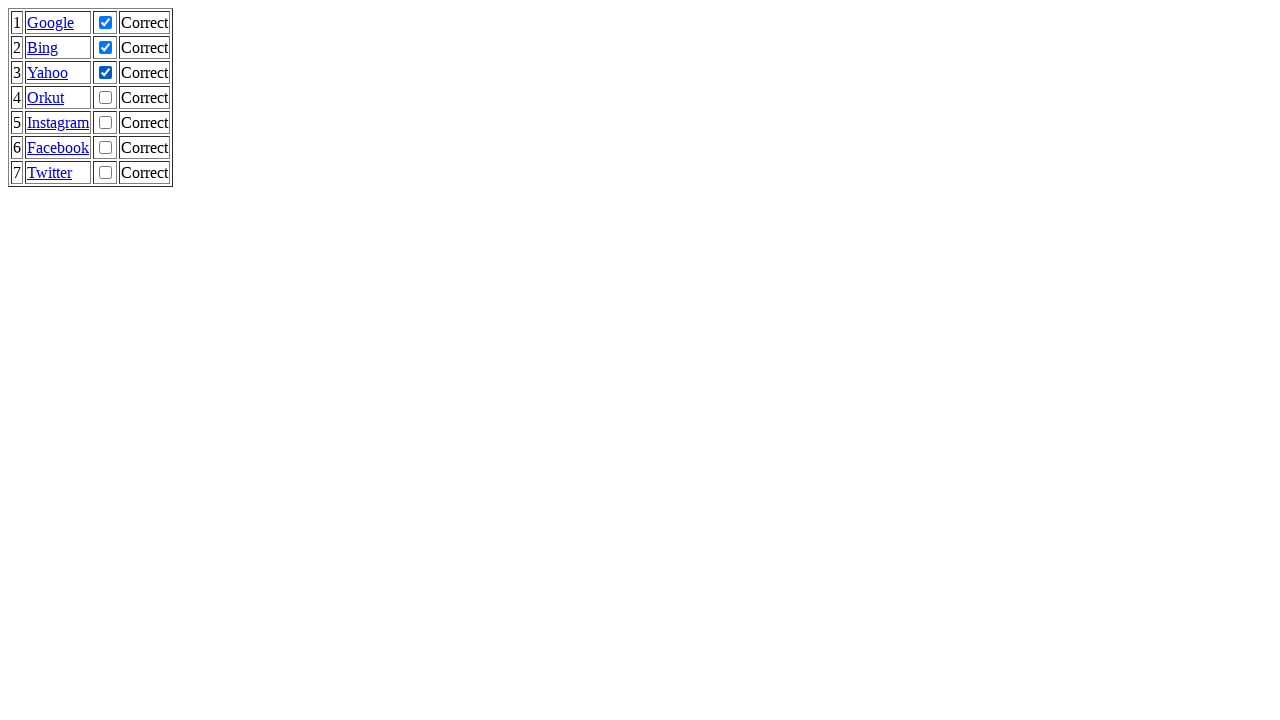

Waited 1 second before clicking next checkbox
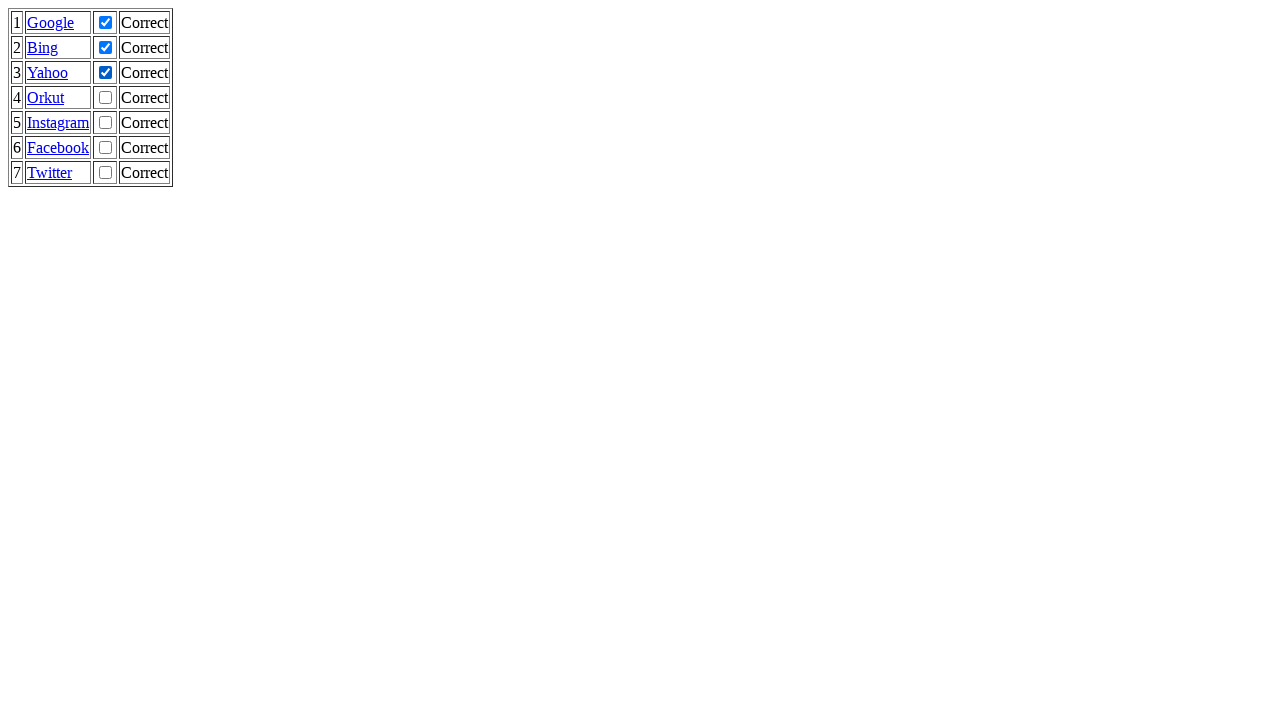

Clicked a checkbox to select it at (106, 98) on input[type='checkbox'] >> nth=3
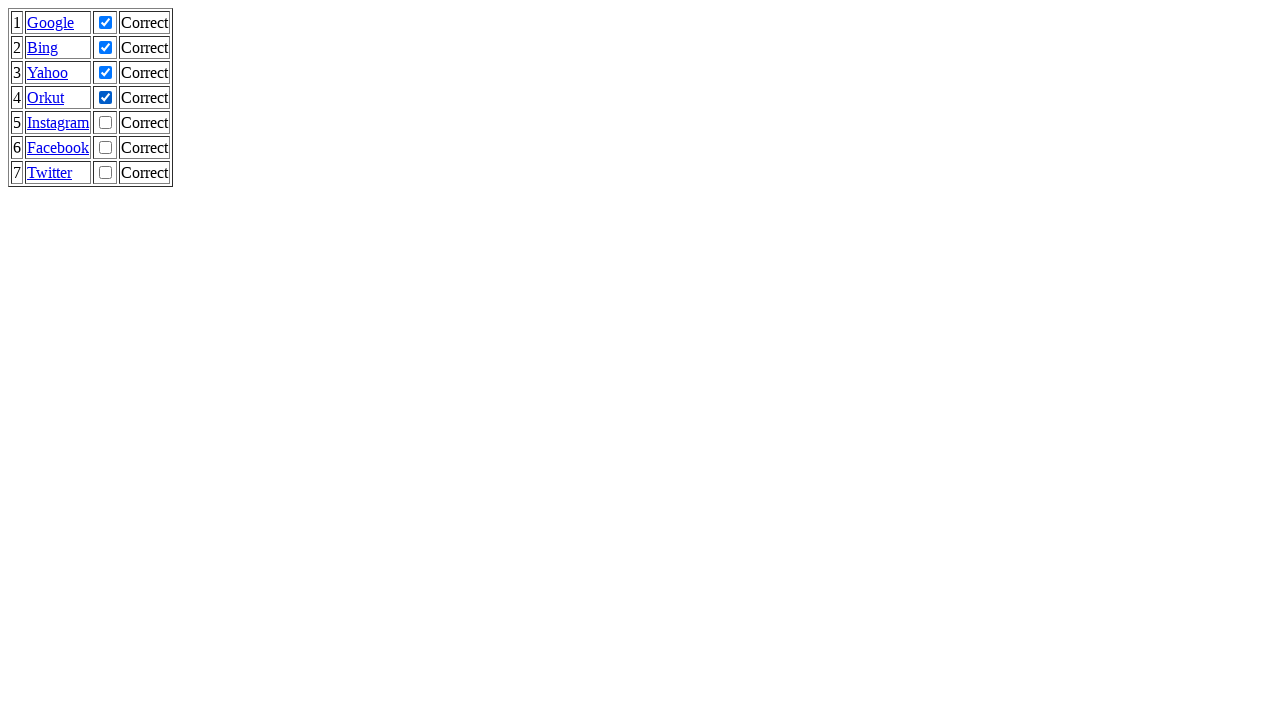

Waited 1 second before clicking next checkbox
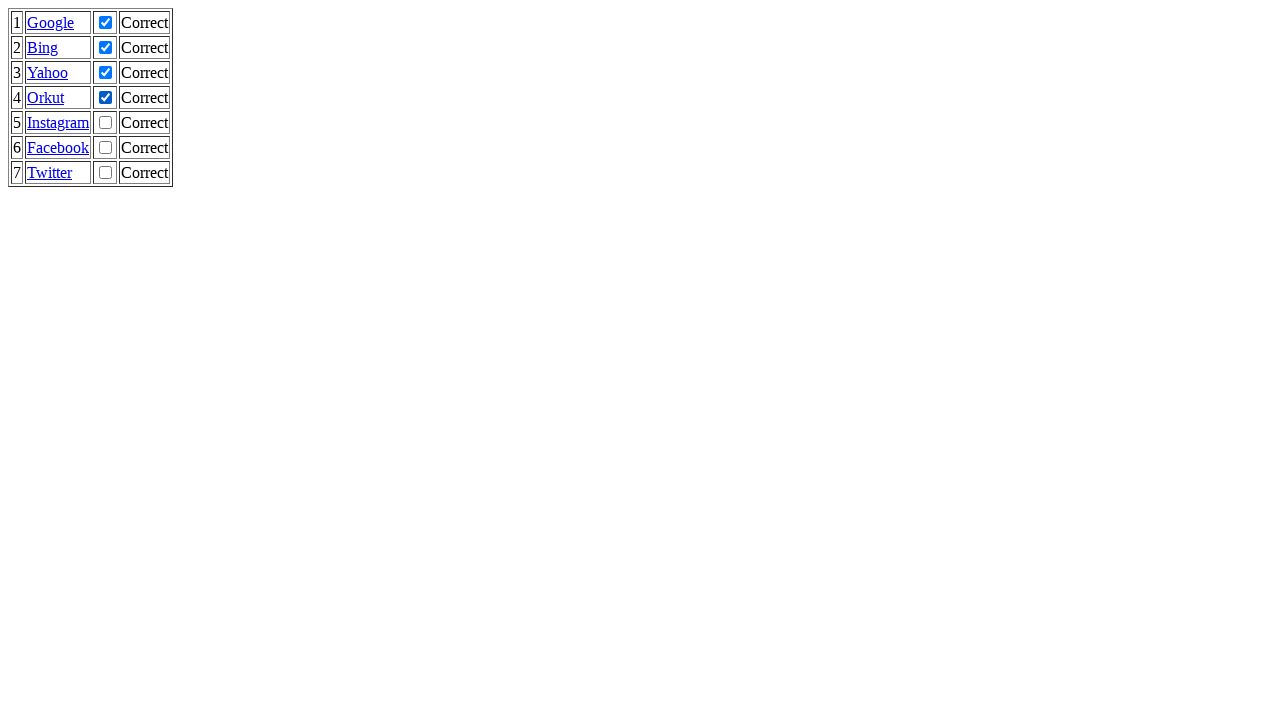

Clicked a checkbox to select it at (106, 122) on input[type='checkbox'] >> nth=4
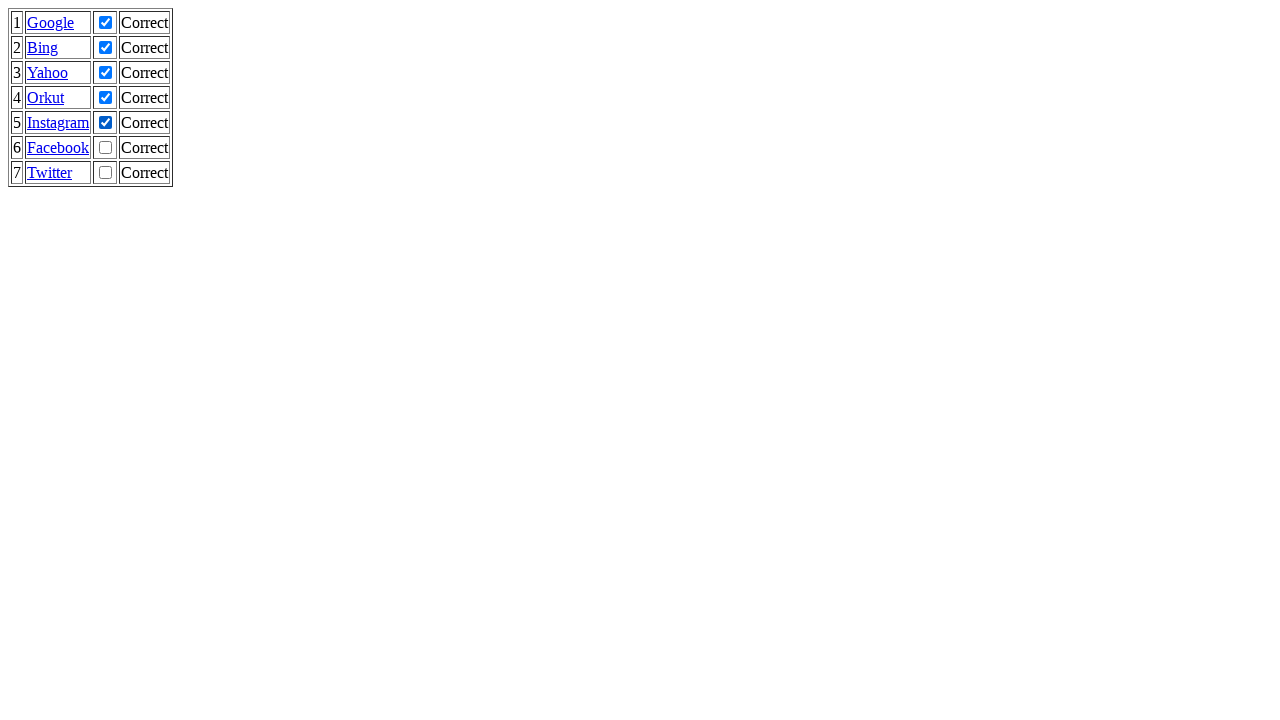

Waited 1 second before clicking next checkbox
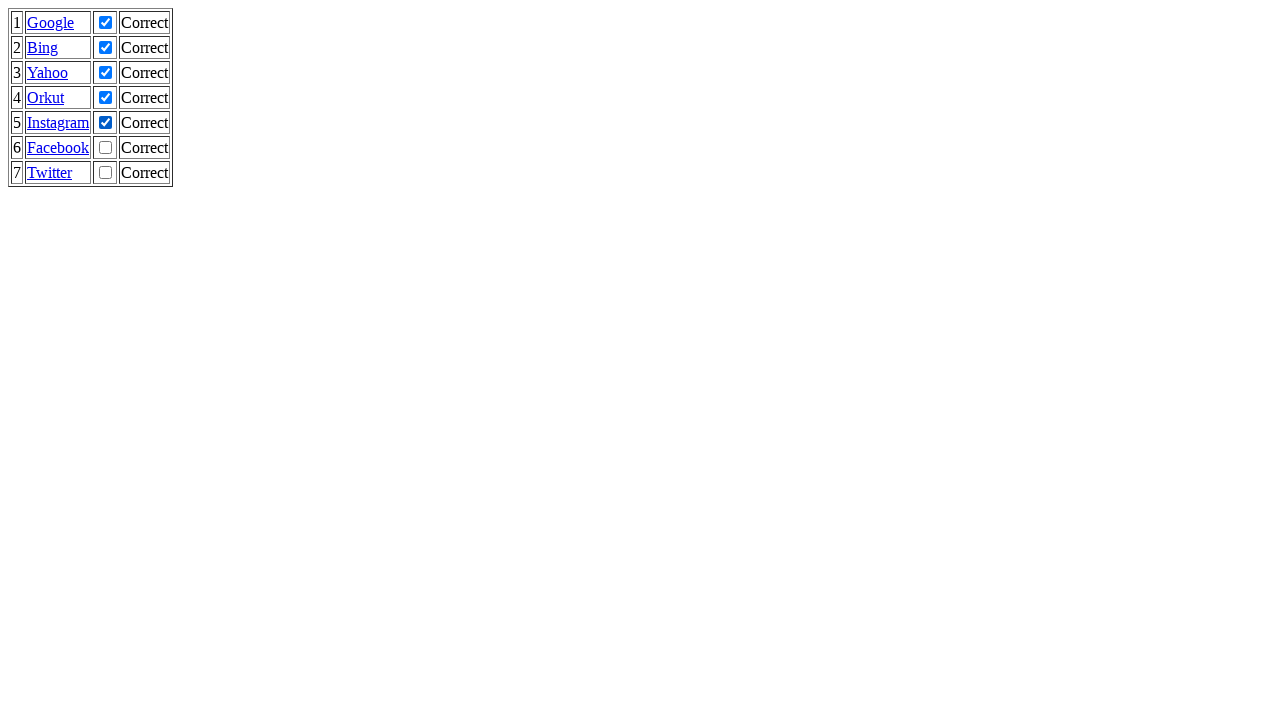

Clicked a checkbox to select it at (106, 148) on input[type='checkbox'] >> nth=5
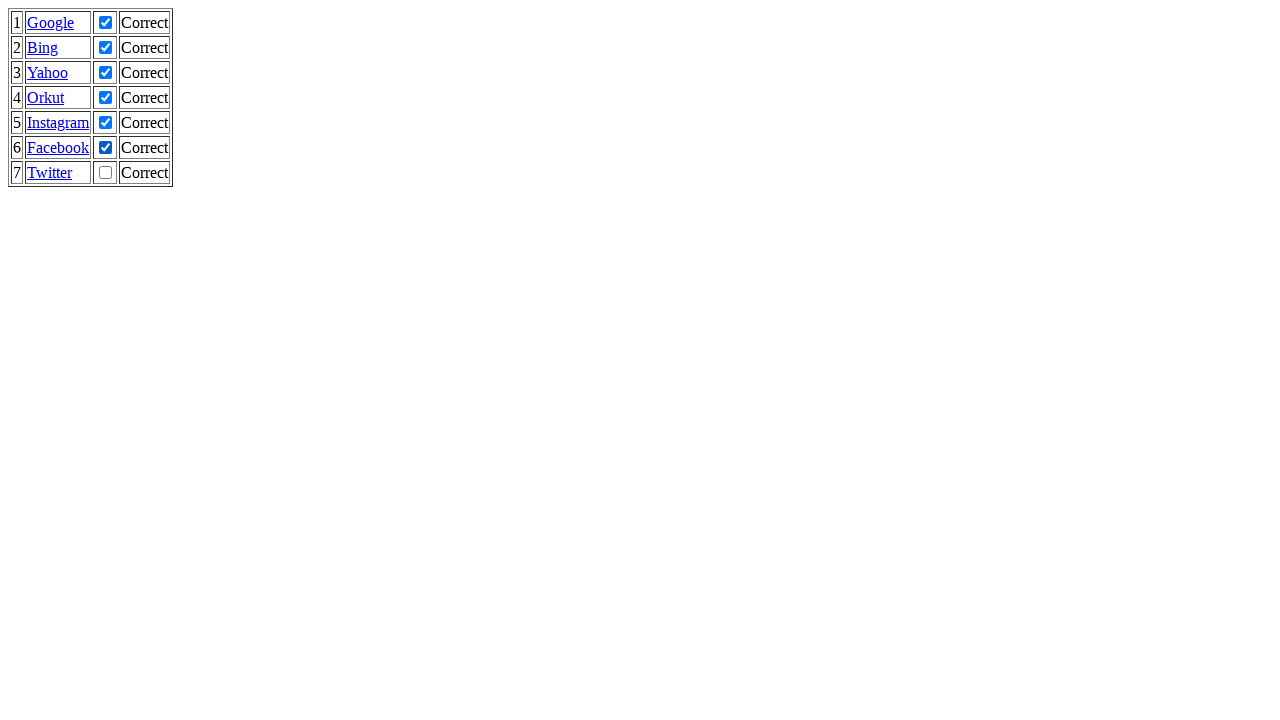

Waited 1 second before clicking next checkbox
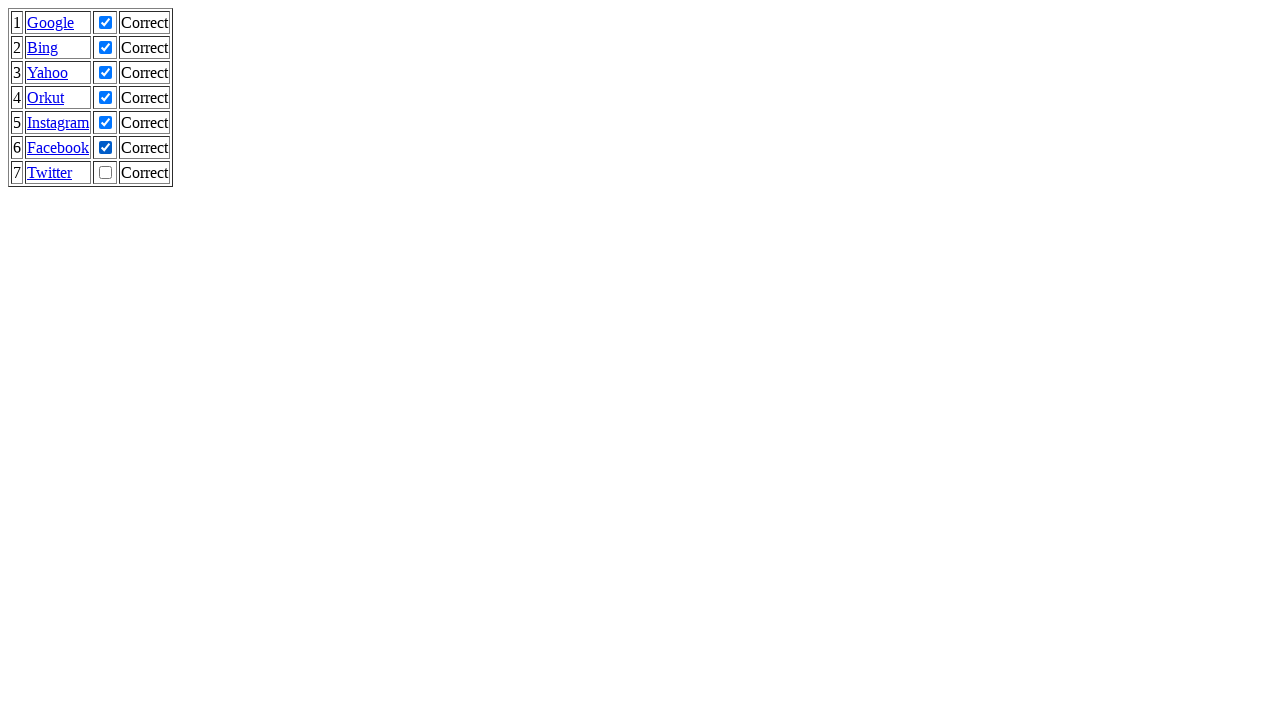

Clicked a checkbox to select it at (106, 172) on input[type='checkbox'] >> nth=6
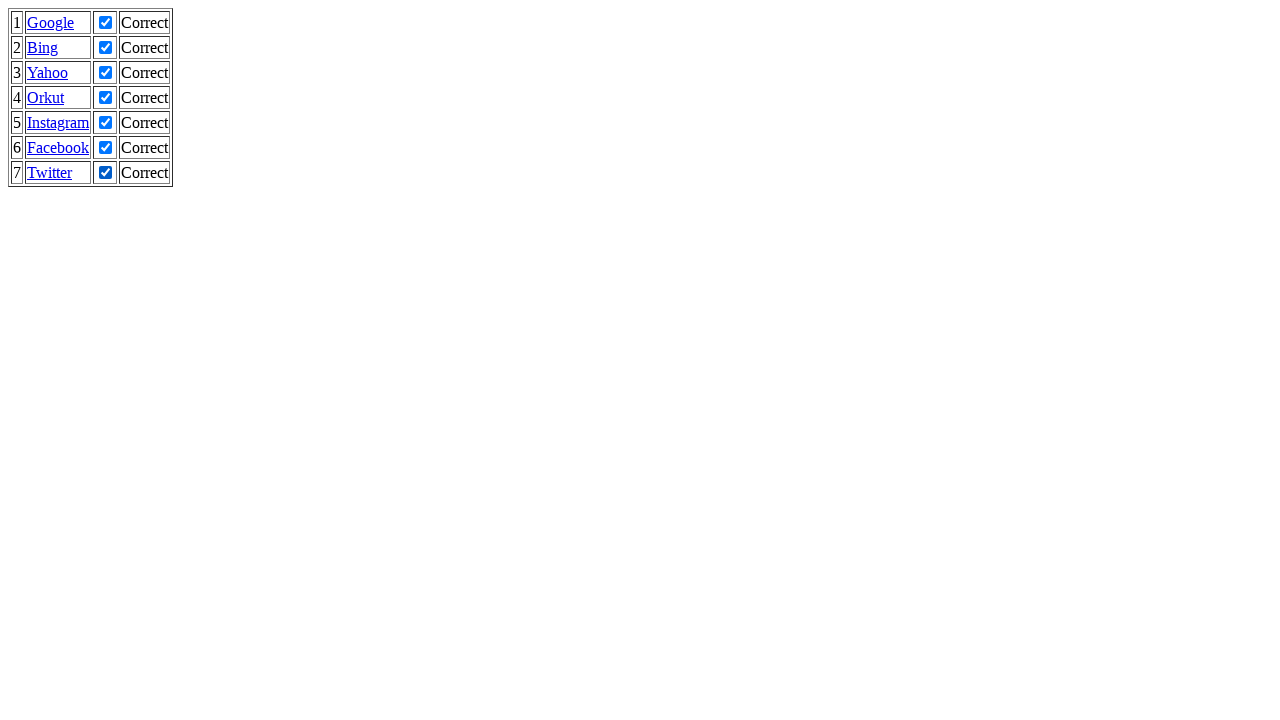

Waited 1 second before clicking next checkbox
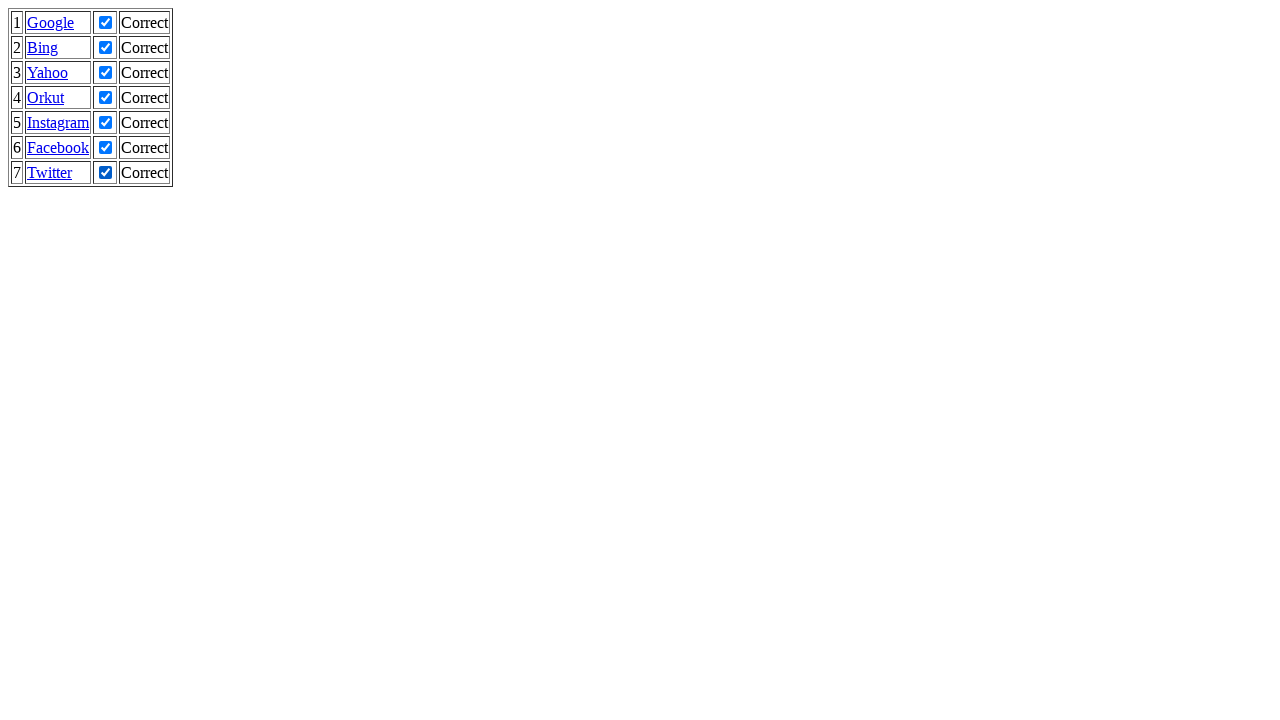

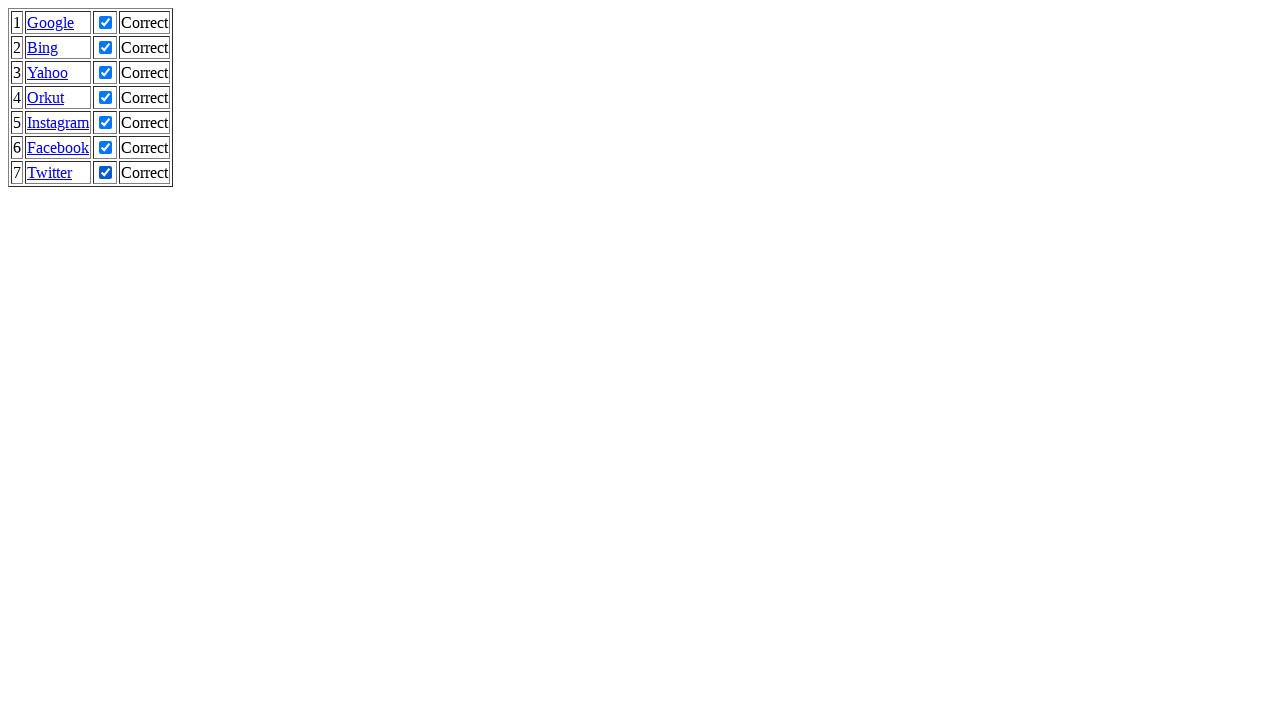